Tests that a dynamically loaded button becomes visible on the page and verifies its text content

Starting URL: https://demoqa.com/dynamic-properties

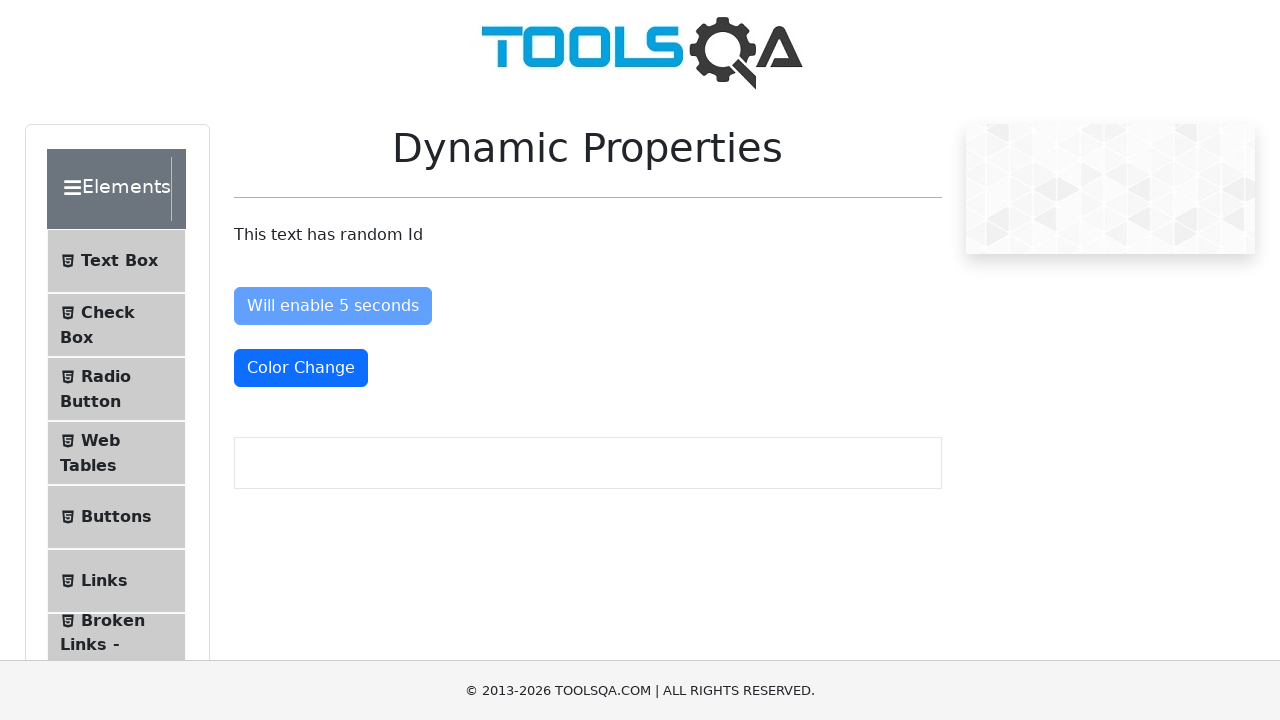

Waited for dynamically loaded button with id 'visibleAfter' to become visible
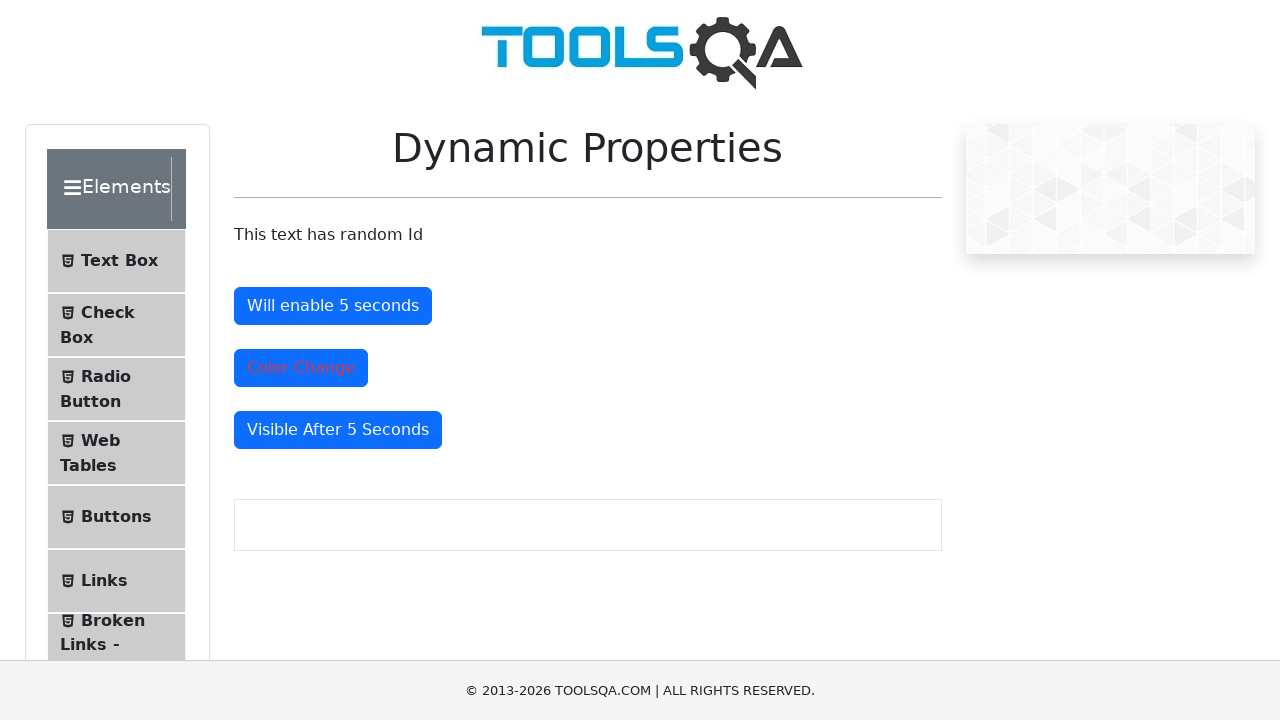

Verified button text content matches 'Visible After 5 Seconds'
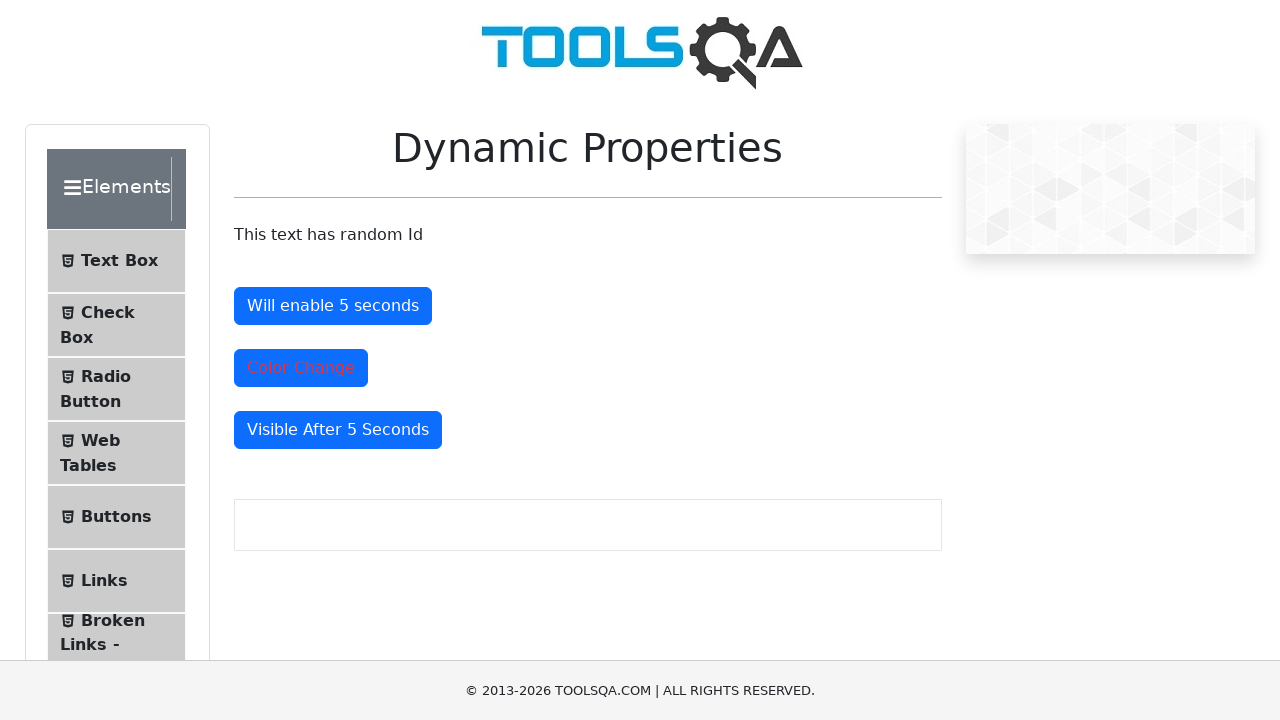

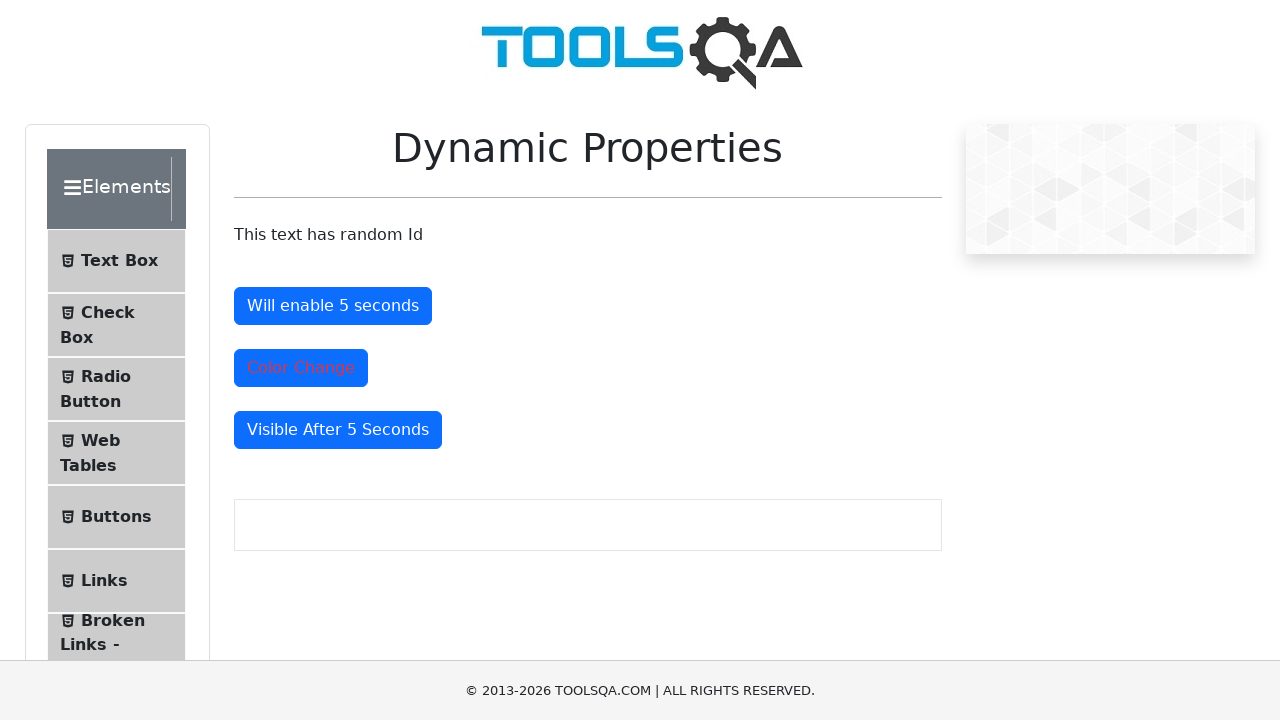